Tests browser window/tab handling by clicking a link that opens a new window, verifying the new window content, closing it, and confirming return to the original window.

Starting URL: https://the-internet.herokuapp.com/windows

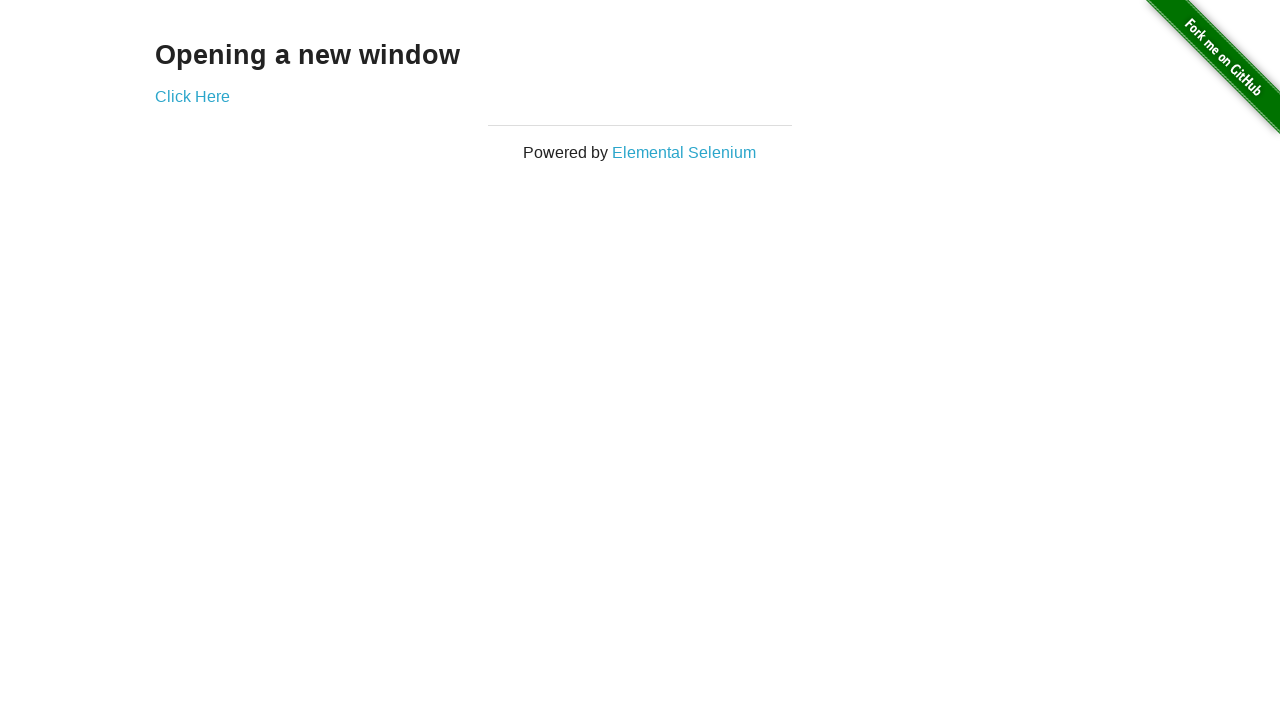

Clicked 'Click Here' link to open a new window at (192, 96) on text=Click Here
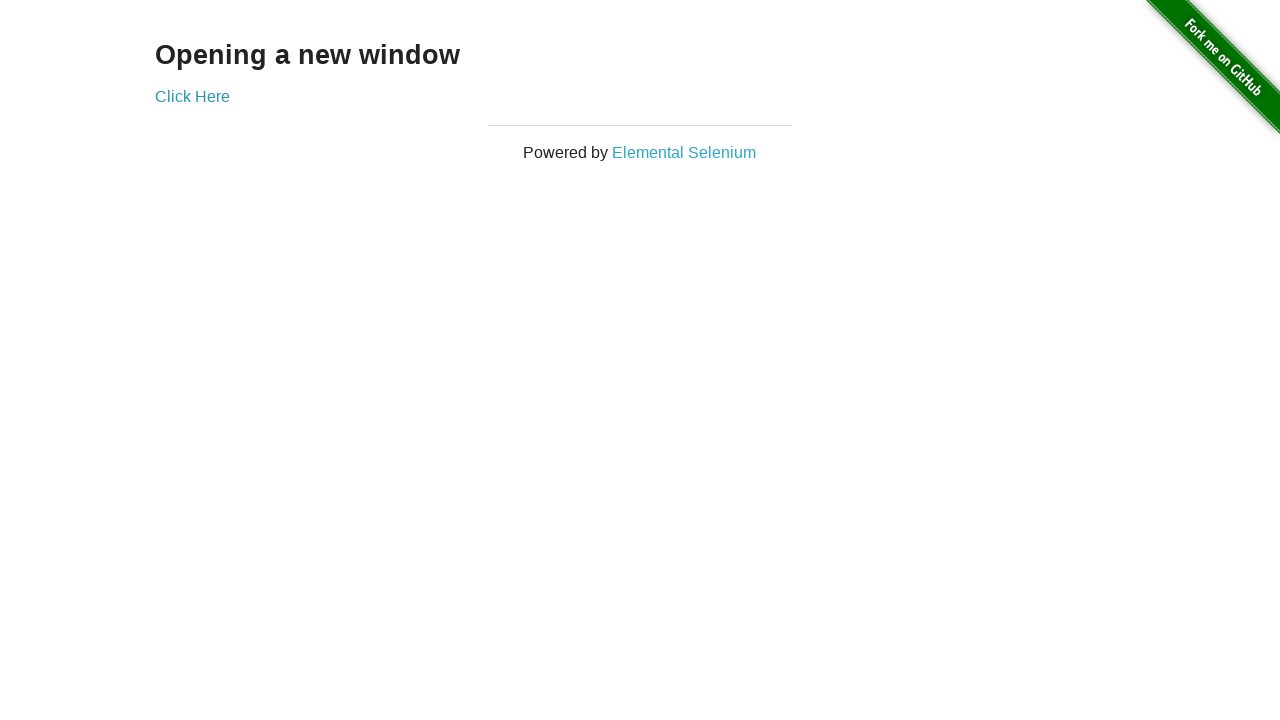

New window/page object obtained
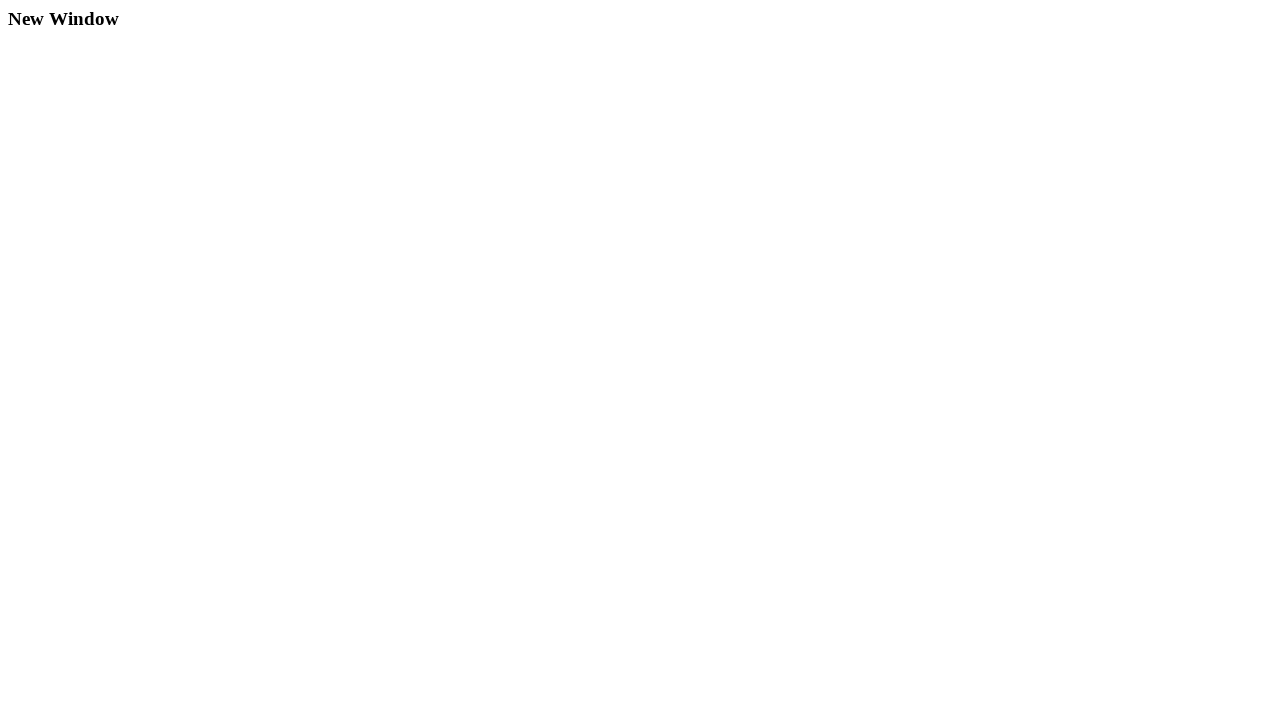

New window page loaded
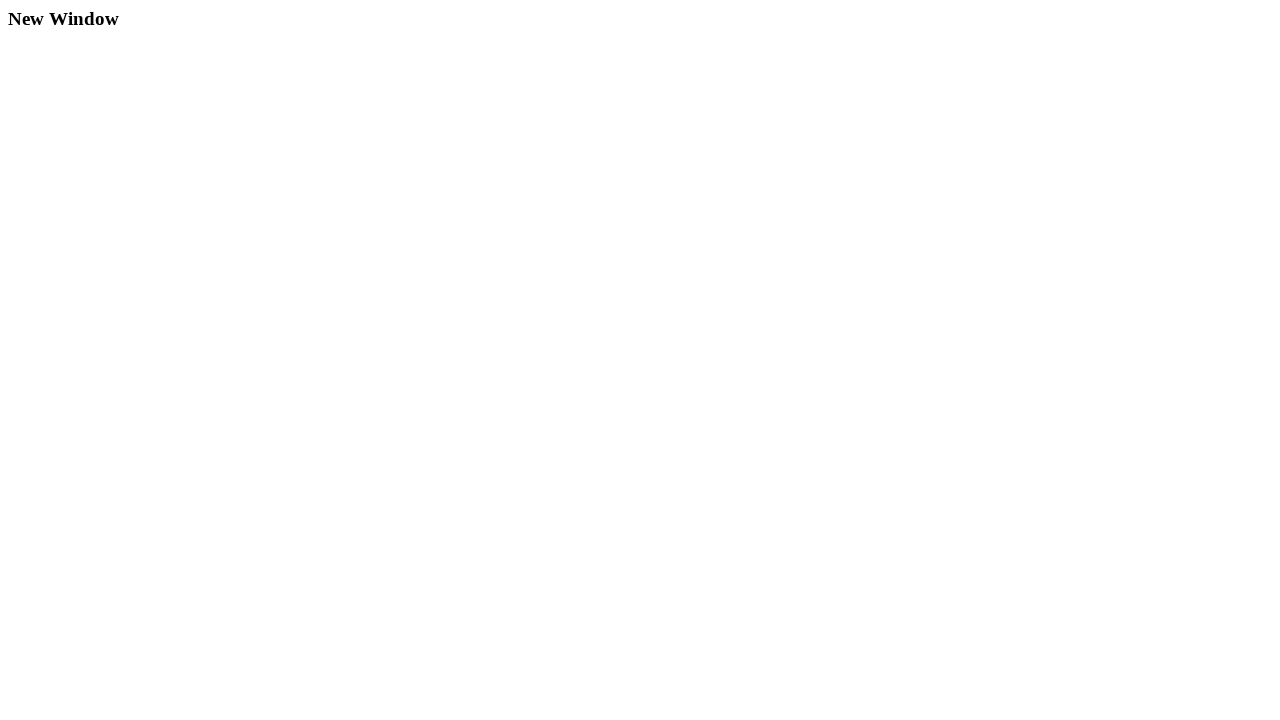

Verified new window contains 'New Window' heading
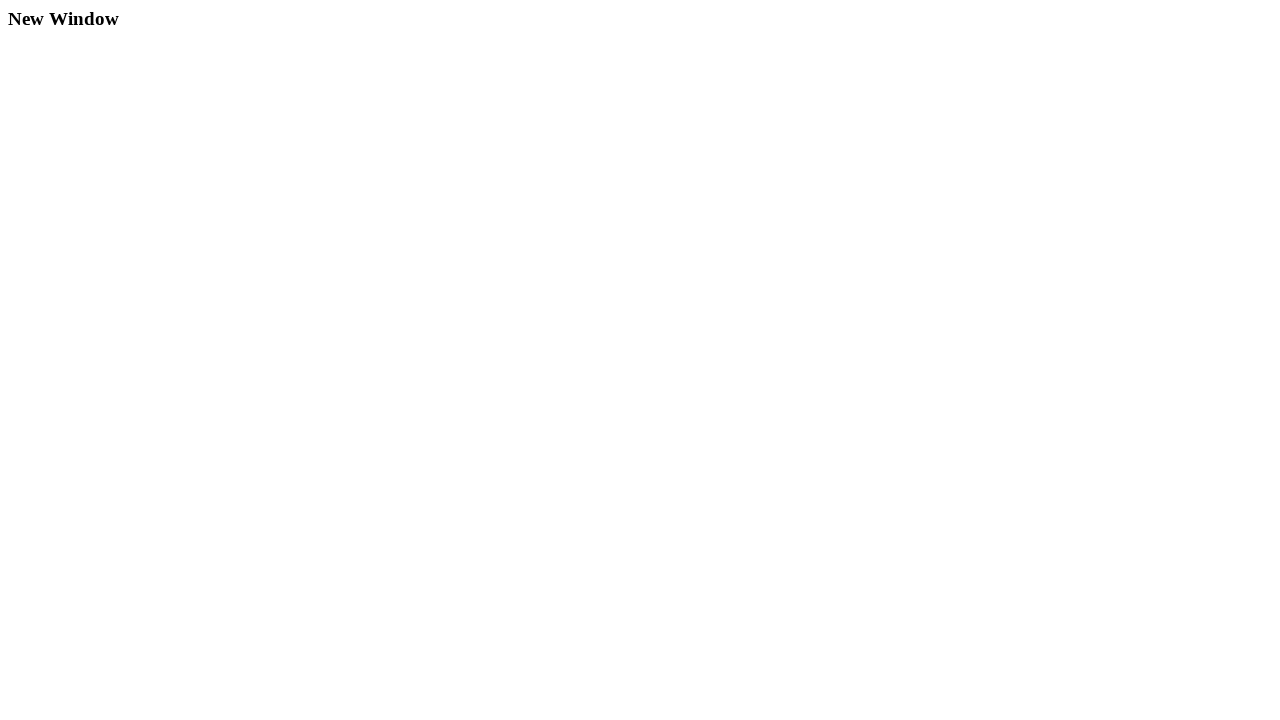

Closed the new window
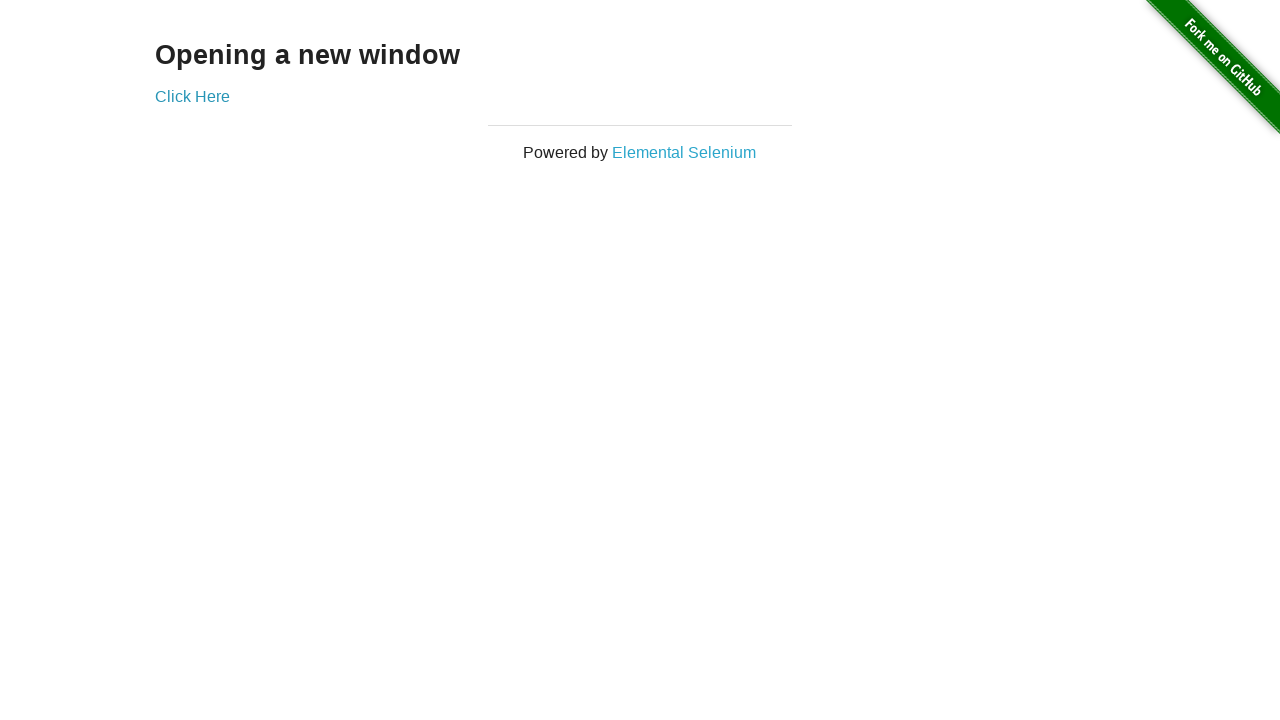

Verified original window contains 'Opening a new window' heading
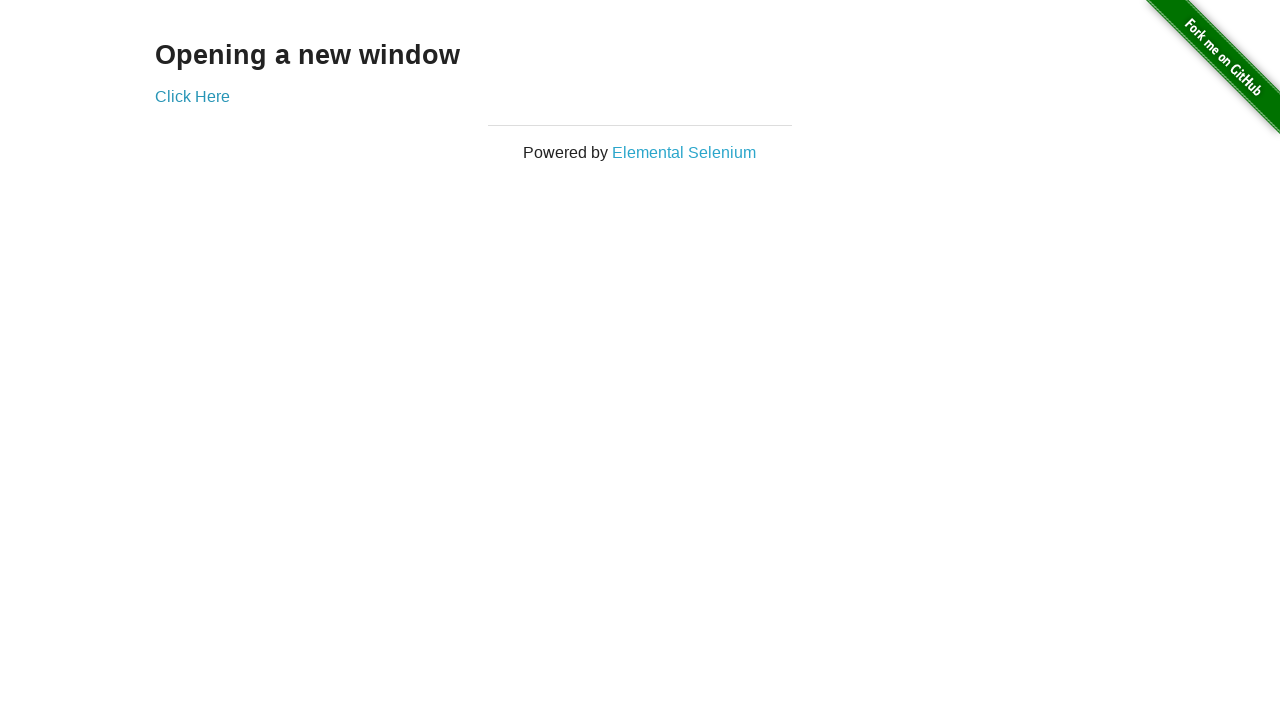

Confirmed only one window/page remains open
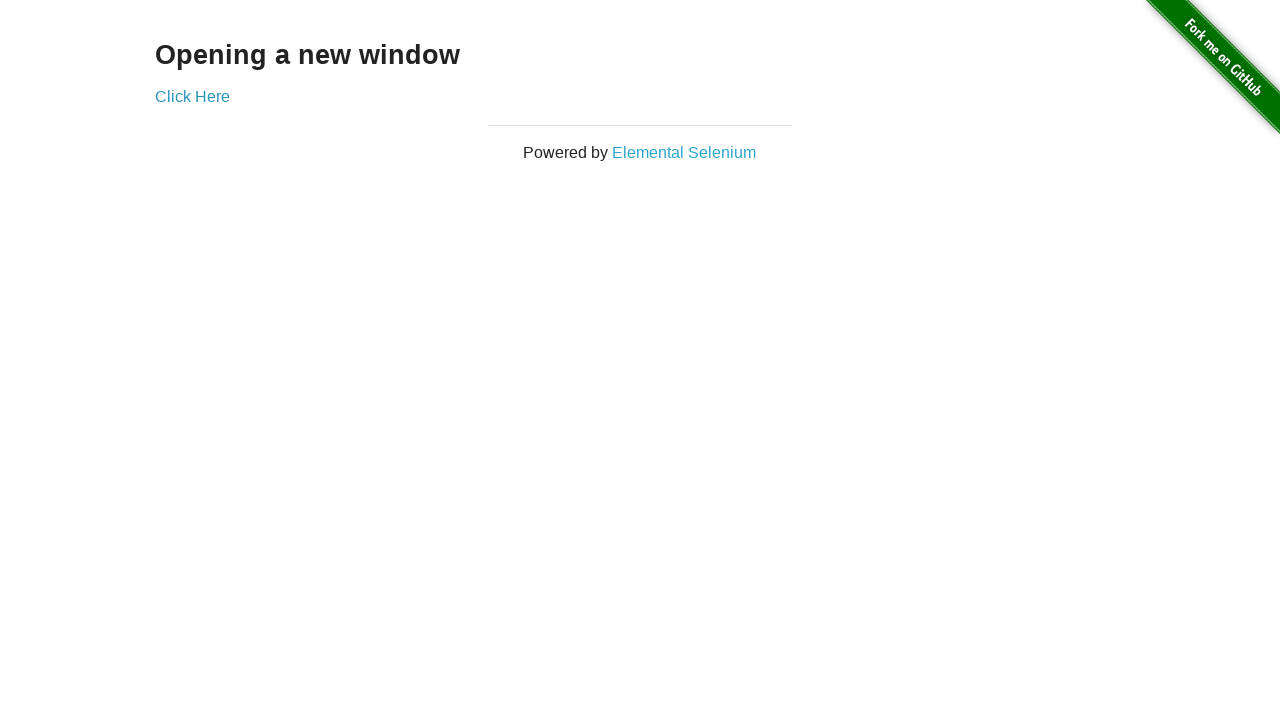

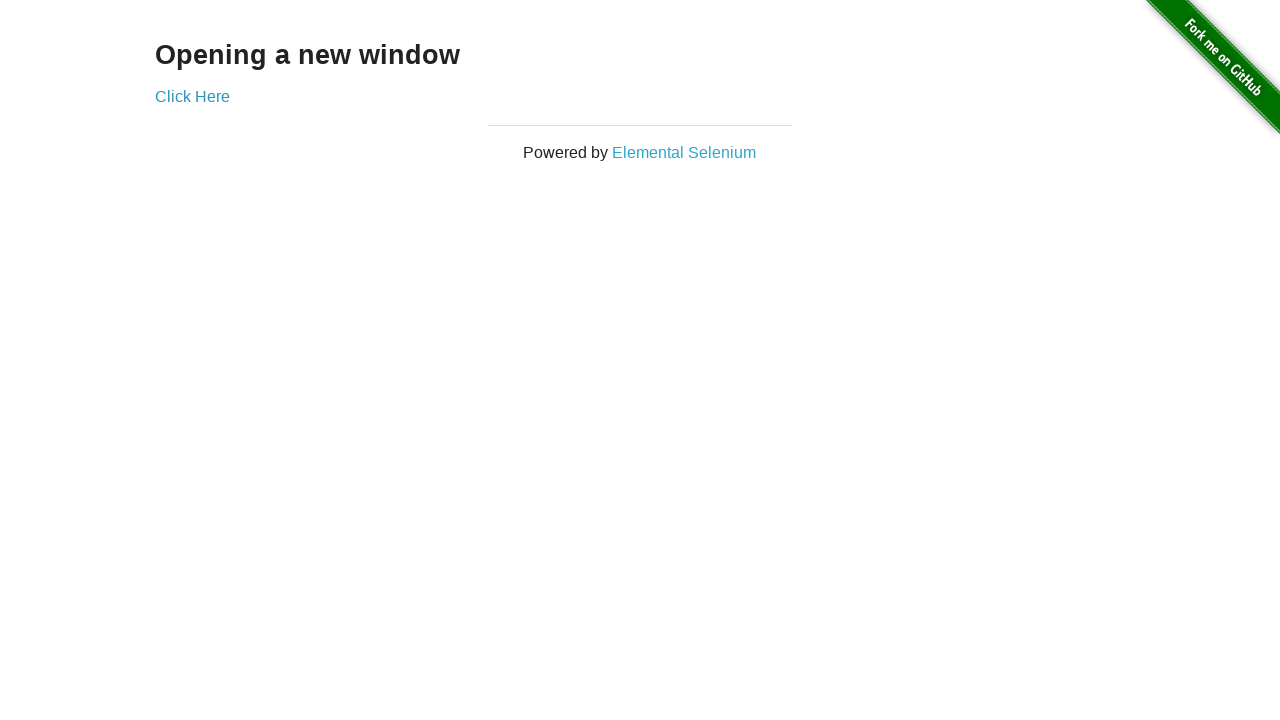